Tests firstName field validation with lowercase and special characters at 10 character length

Starting URL: https://buggy.justtestit.org/register

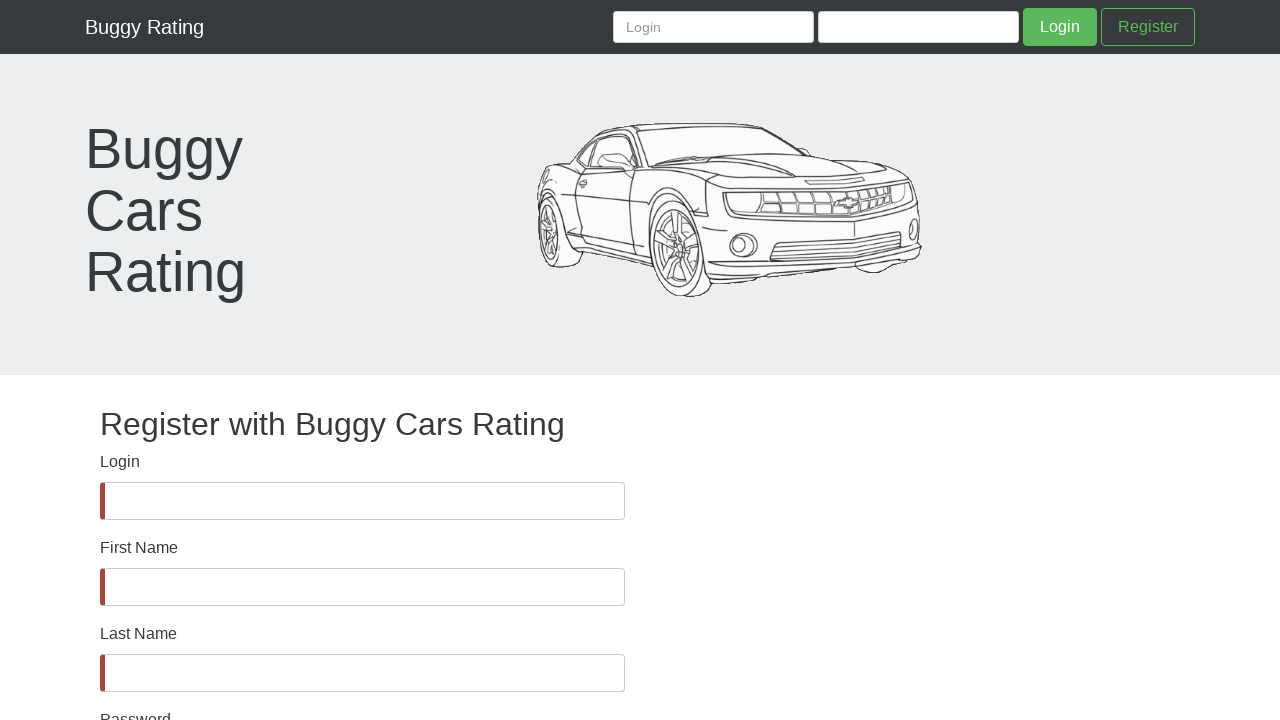

Waited for firstName field to be visible
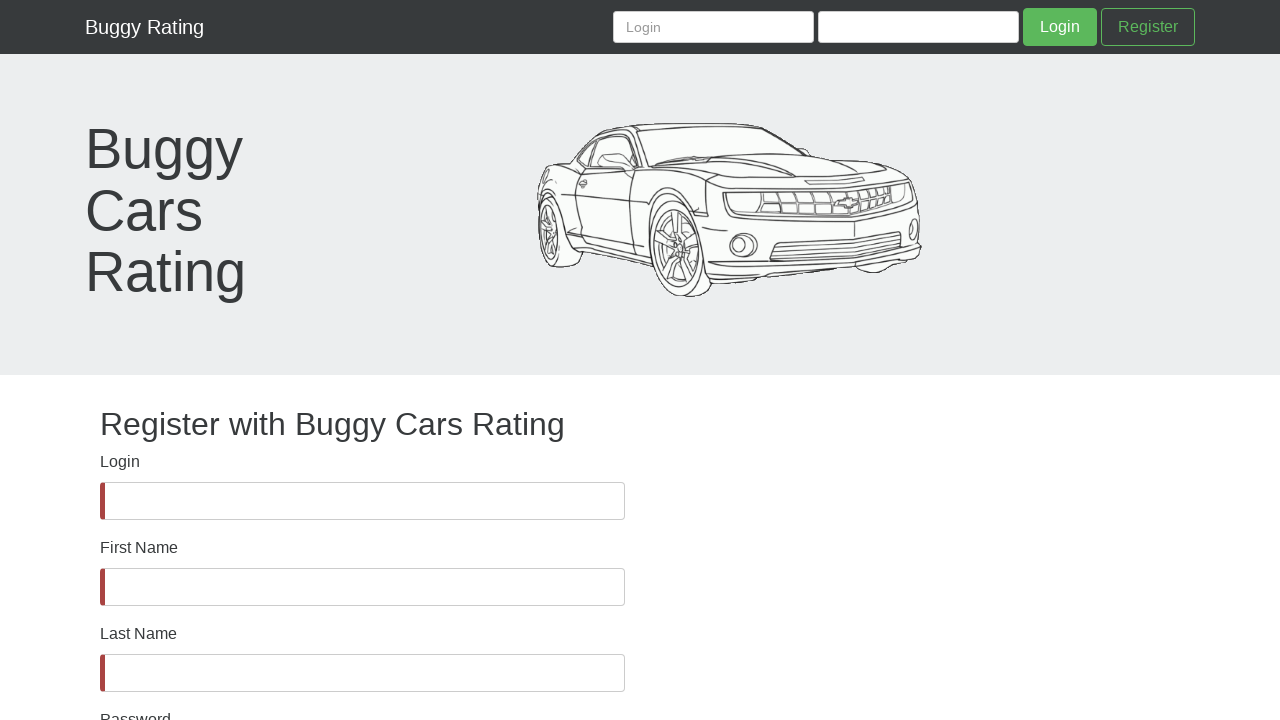

Filled firstName field with 10-character string containing lowercase and special characters (a#$%^&$^&^) on #firstName
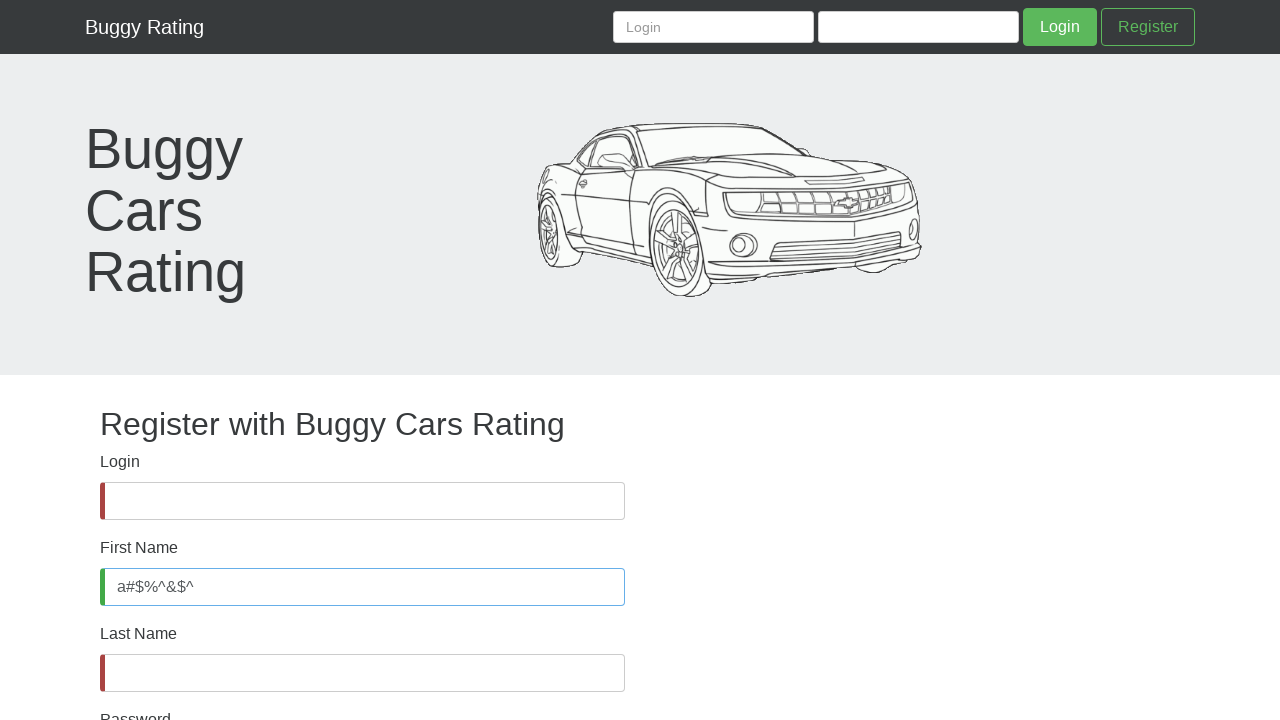

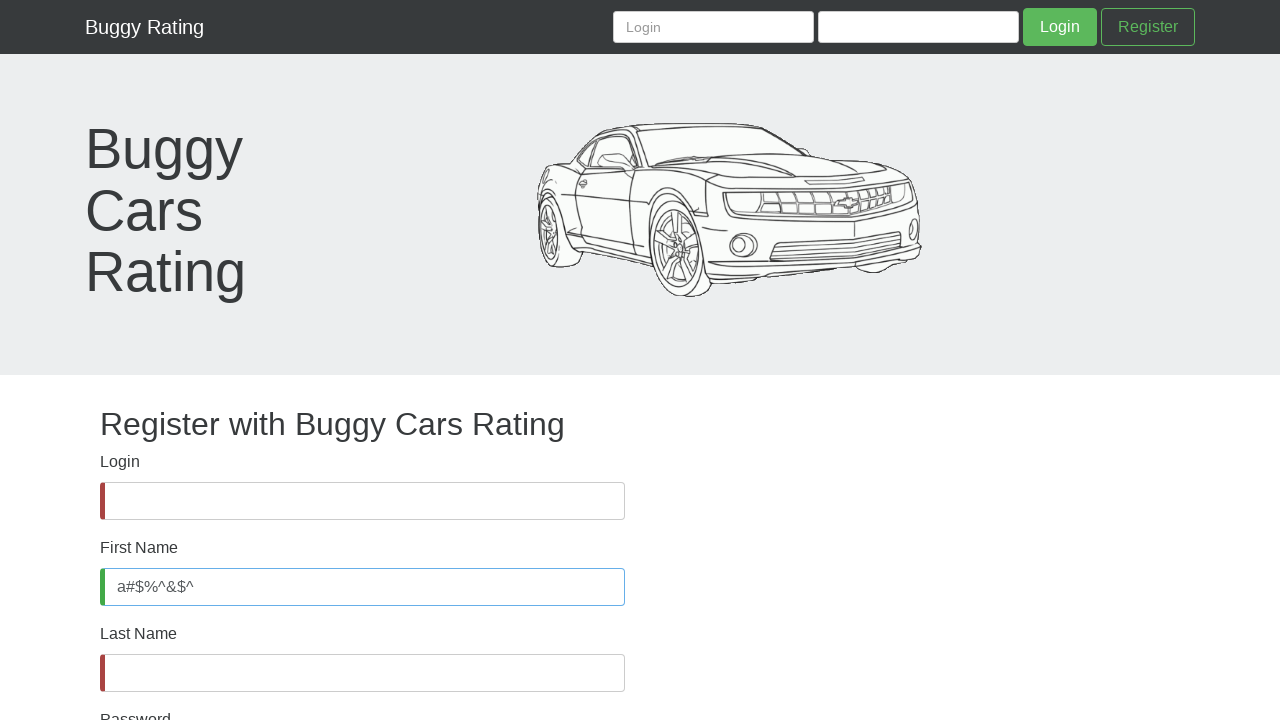